Tests filtering to display all todo items after using other filters

Starting URL: https://demo.playwright.dev/todomvc

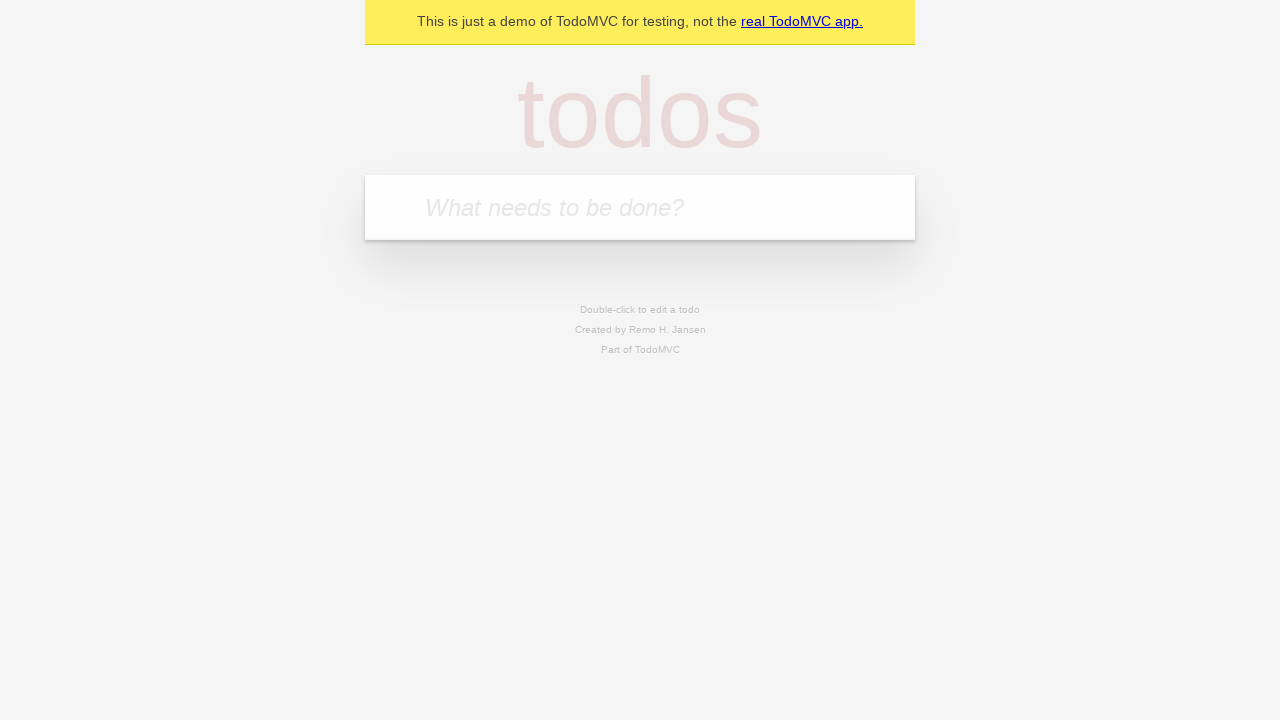

Filled todo input with 'buy some cheese' on internal:attr=[placeholder="What needs to be done?"i]
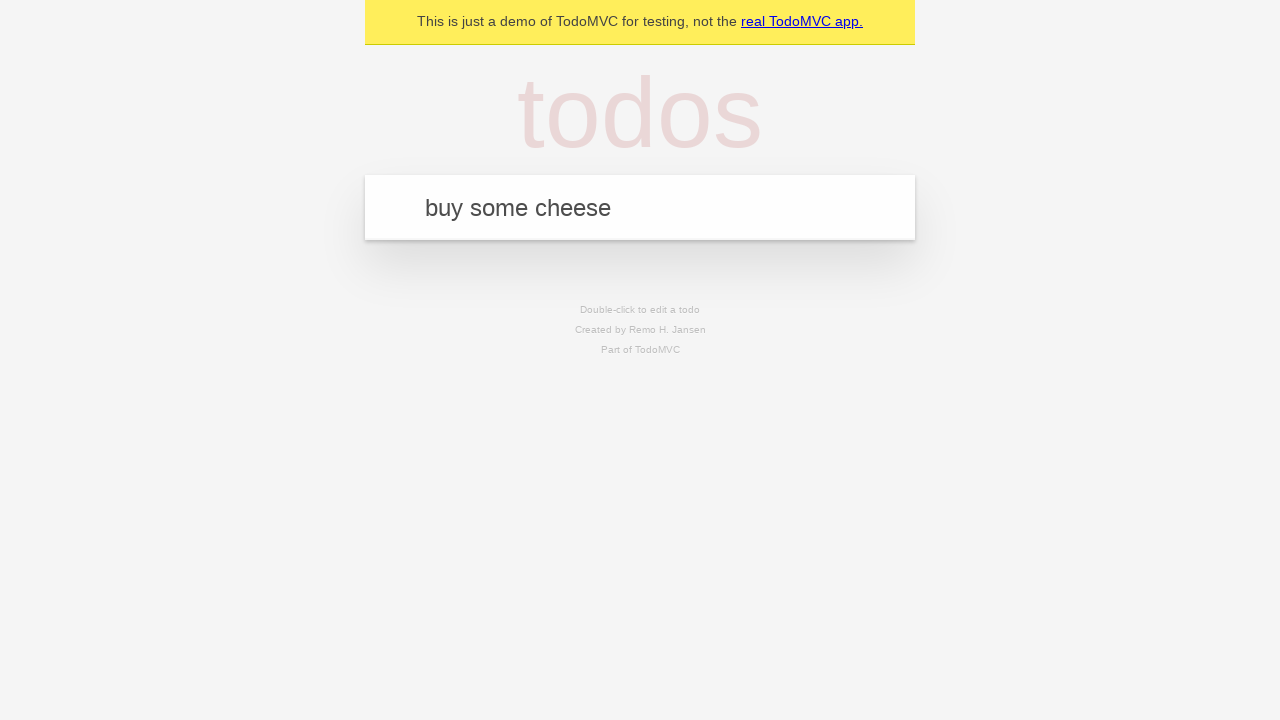

Pressed Enter to add todo 'buy some cheese' on internal:attr=[placeholder="What needs to be done?"i]
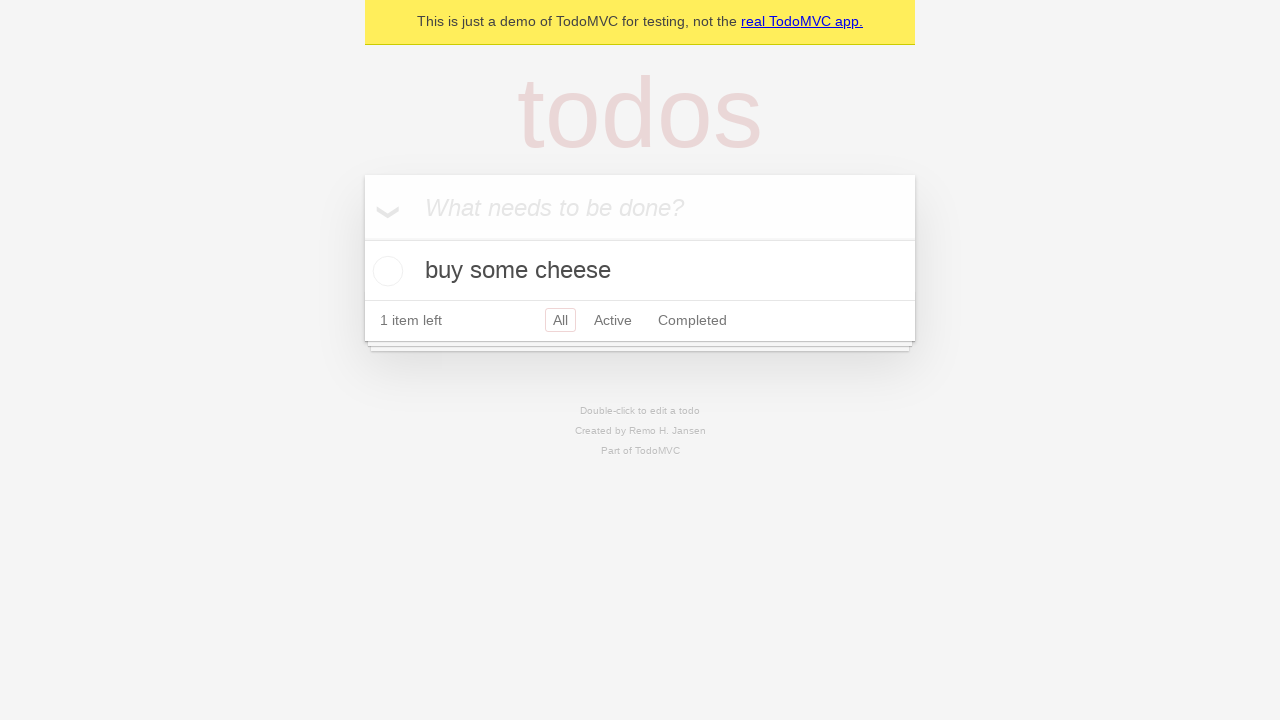

Filled todo input with 'feed the cat' on internal:attr=[placeholder="What needs to be done?"i]
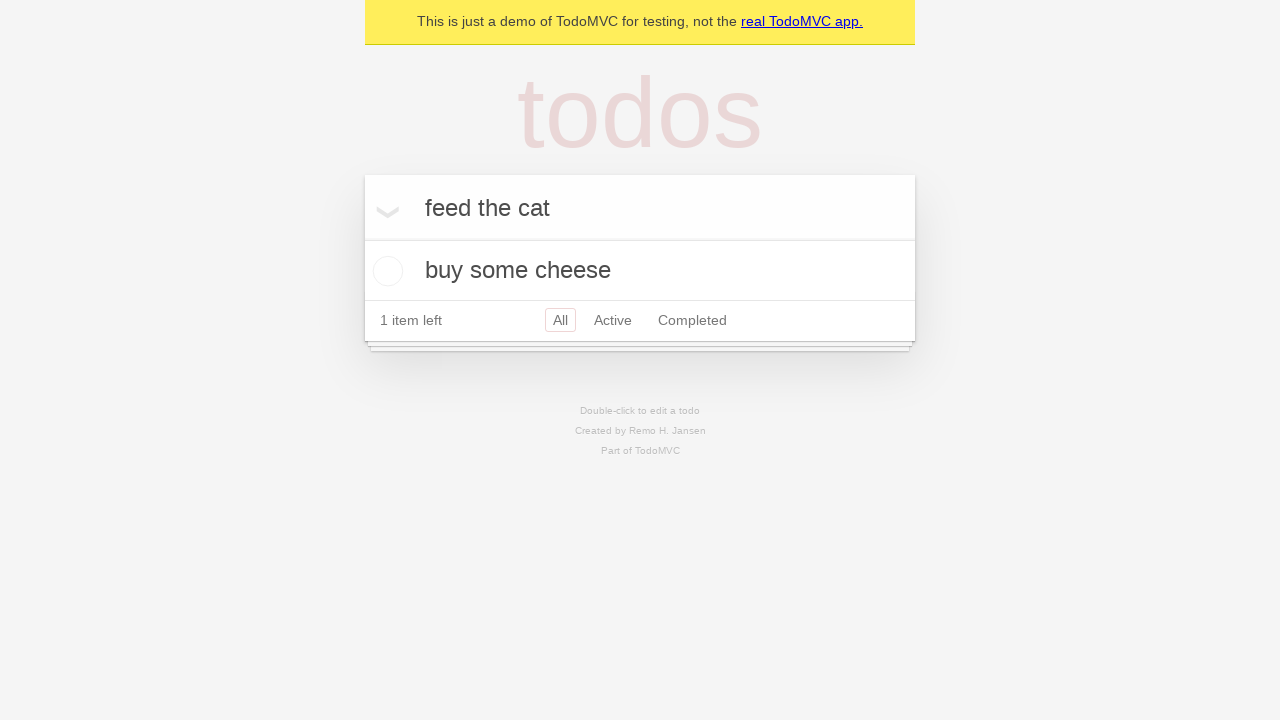

Pressed Enter to add todo 'feed the cat' on internal:attr=[placeholder="What needs to be done?"i]
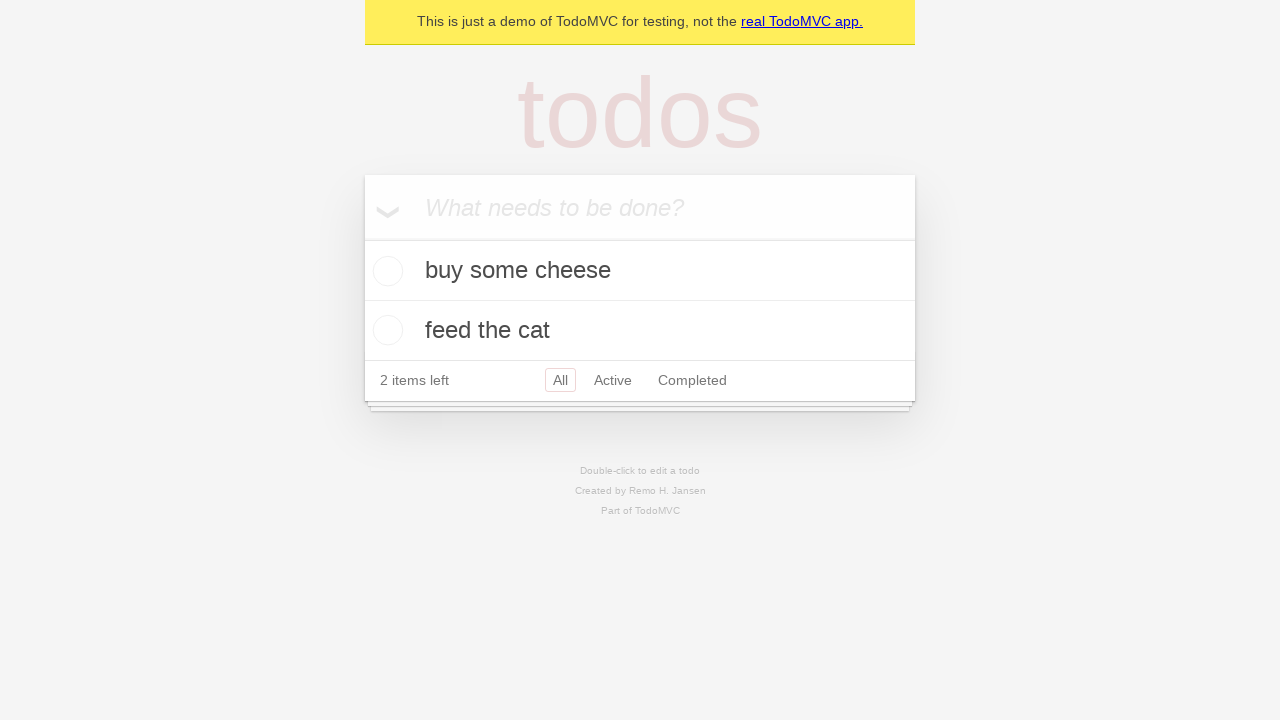

Filled todo input with 'book a doctors appointment' on internal:attr=[placeholder="What needs to be done?"i]
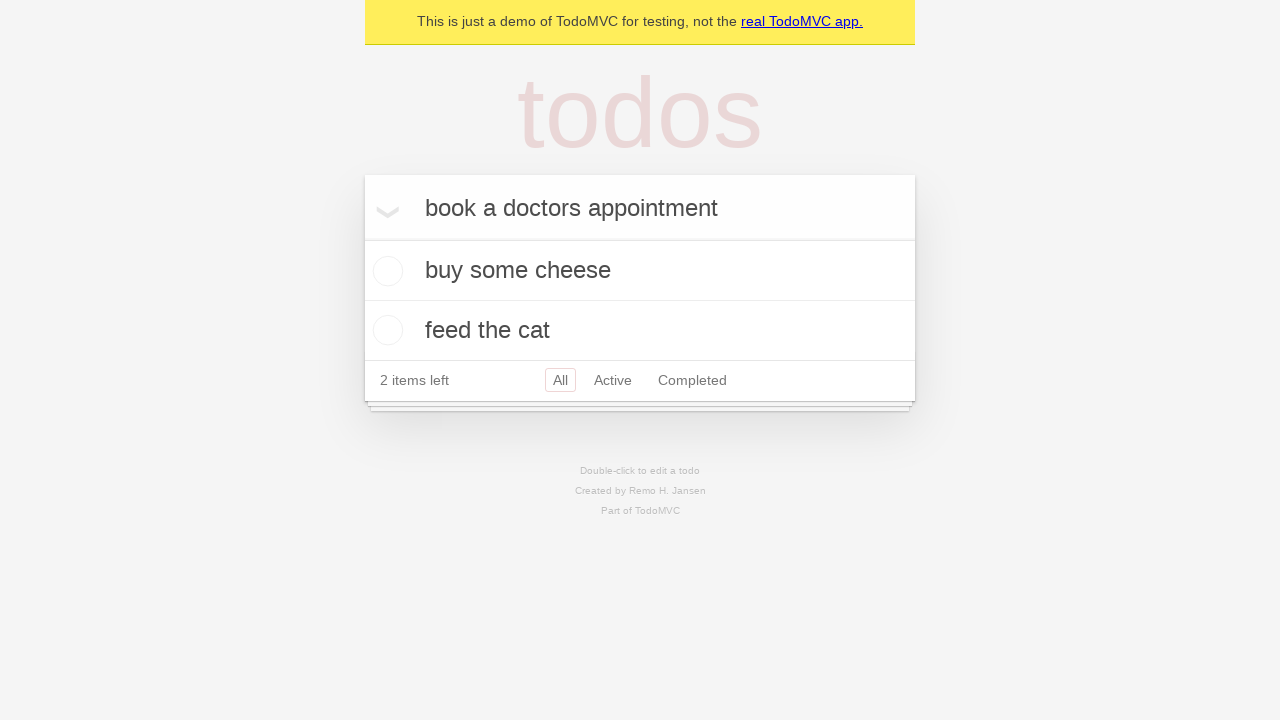

Pressed Enter to add todo 'book a doctors appointment' on internal:attr=[placeholder="What needs to be done?"i]
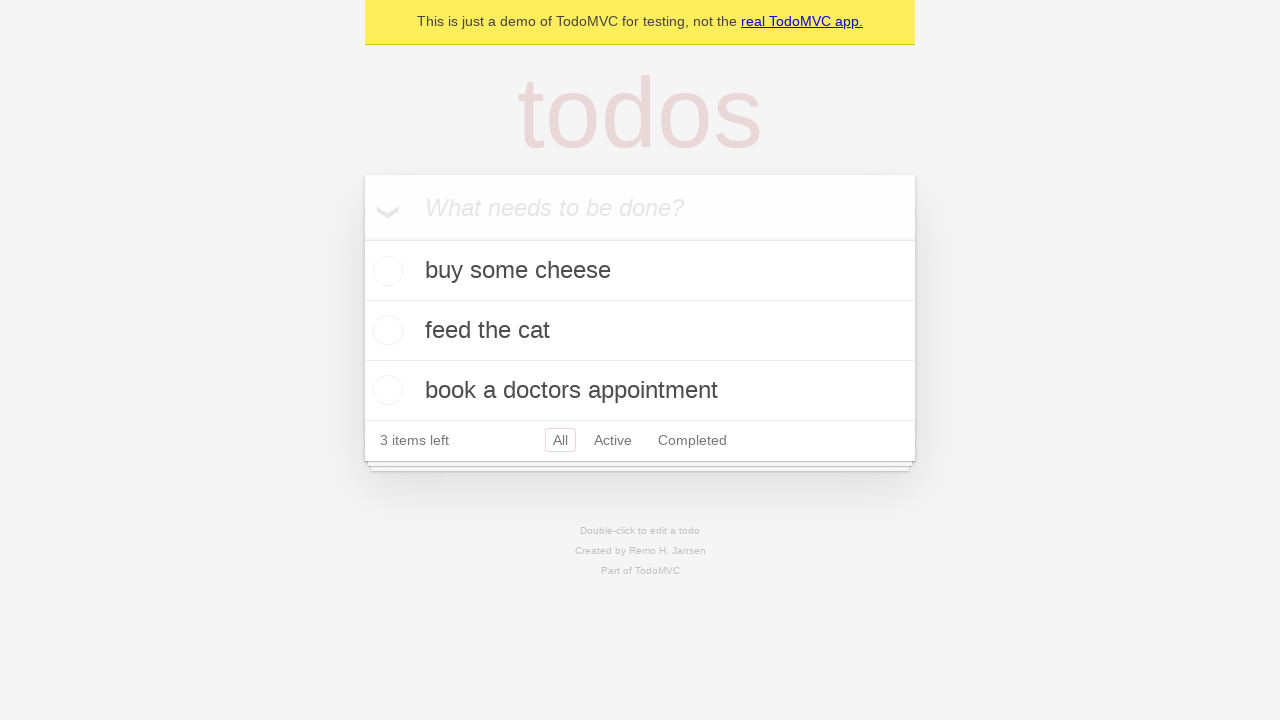

Waited for all 3 todo items to load
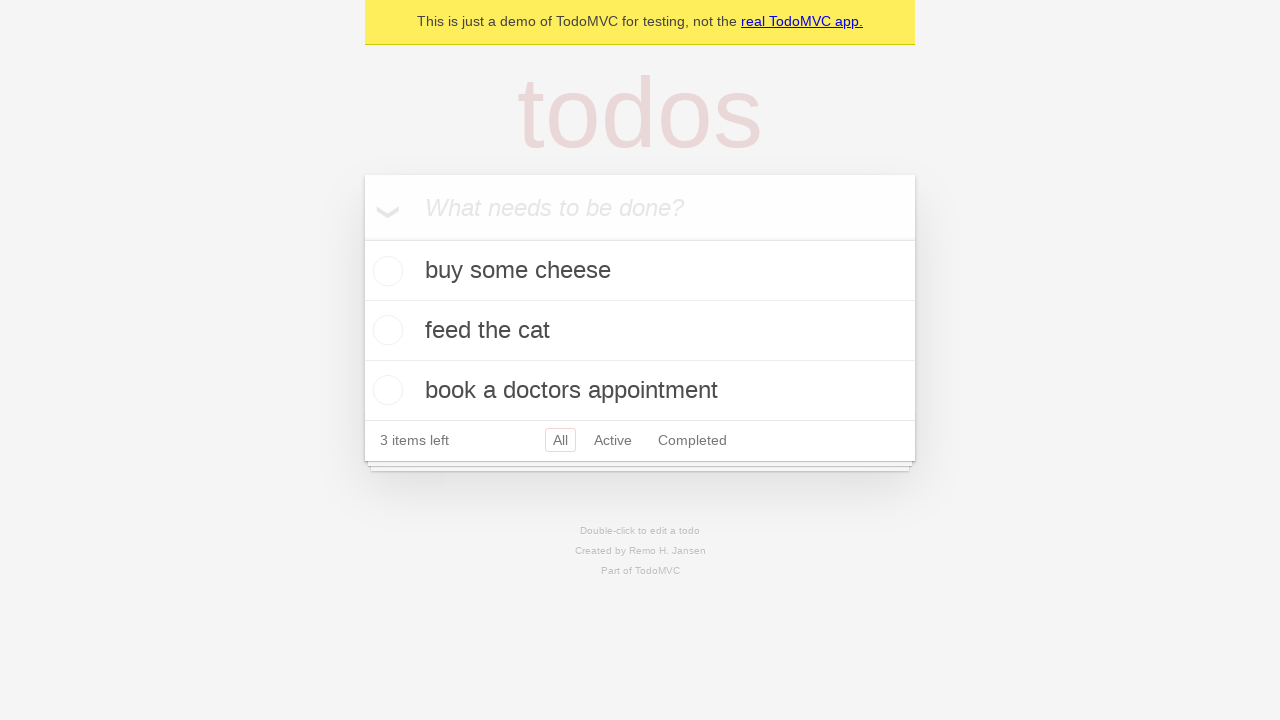

Checked the second todo item at (385, 330) on [data-testid='todo-item'] >> nth=1 >> internal:role=checkbox
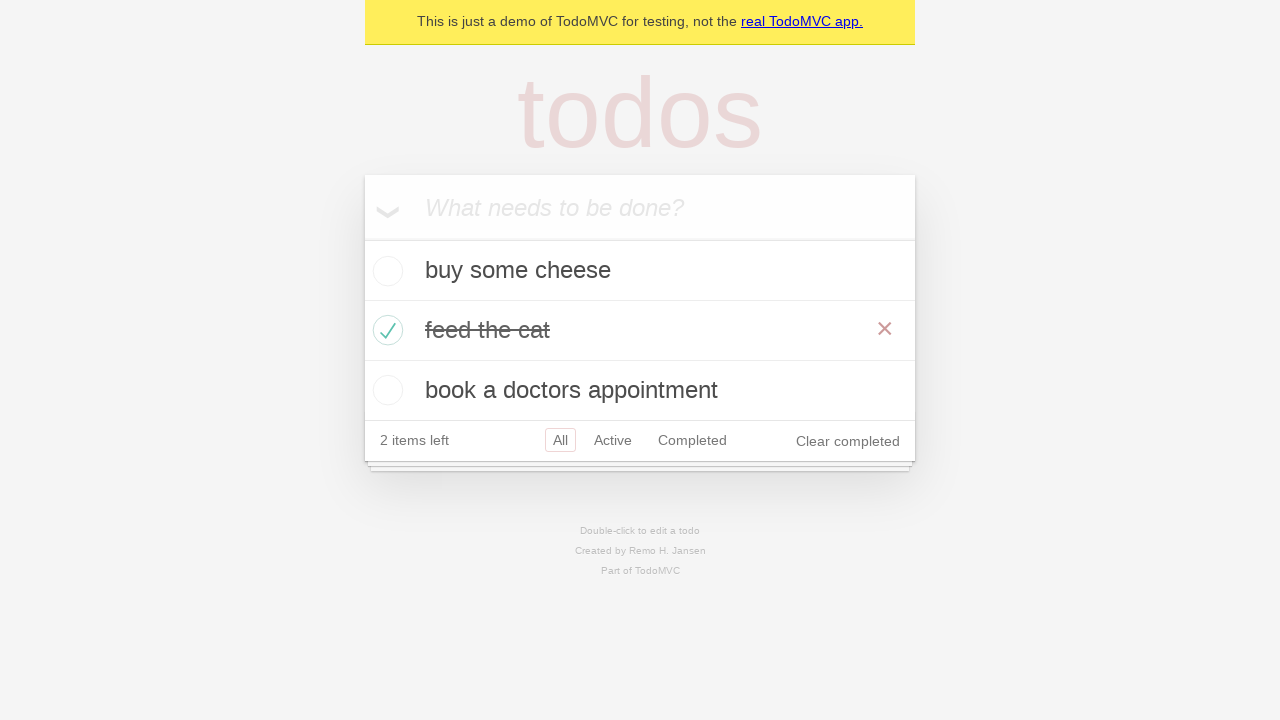

Clicked 'Active' filter to display active todos at (613, 440) on internal:role=link[name="Active"i]
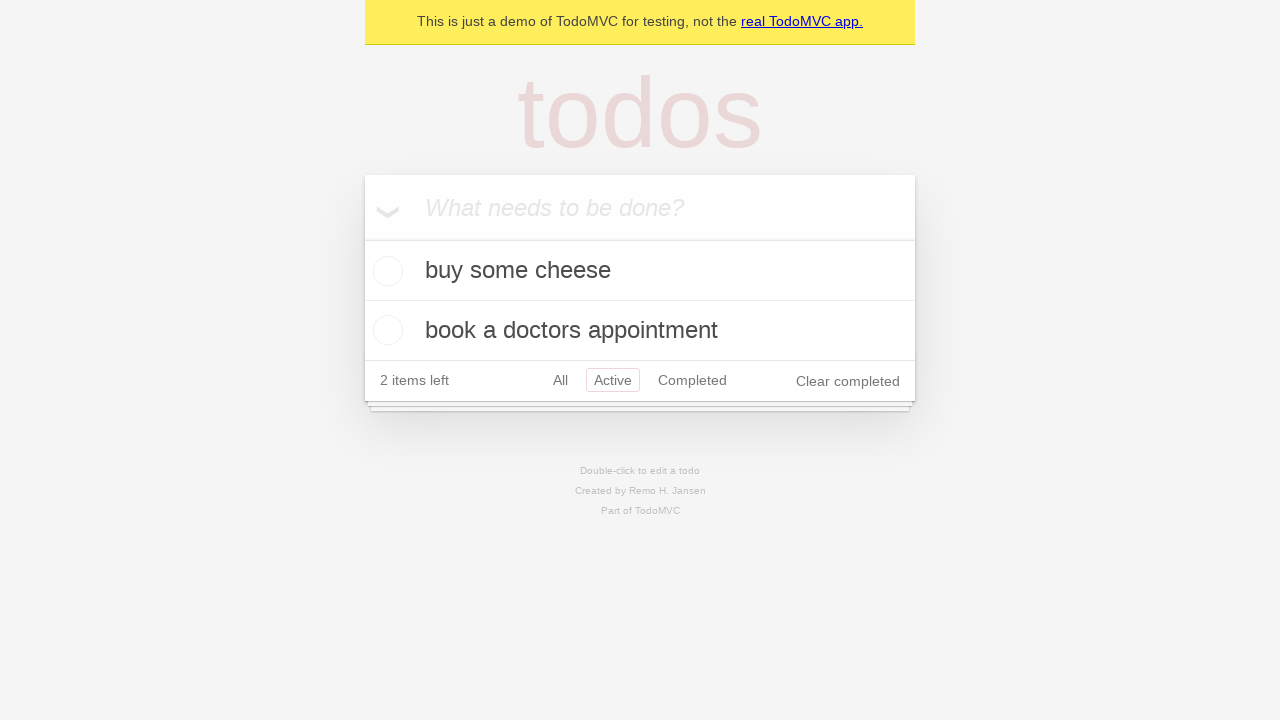

Clicked 'Completed' filter to display completed todos at (692, 380) on internal:role=link[name="Completed"i]
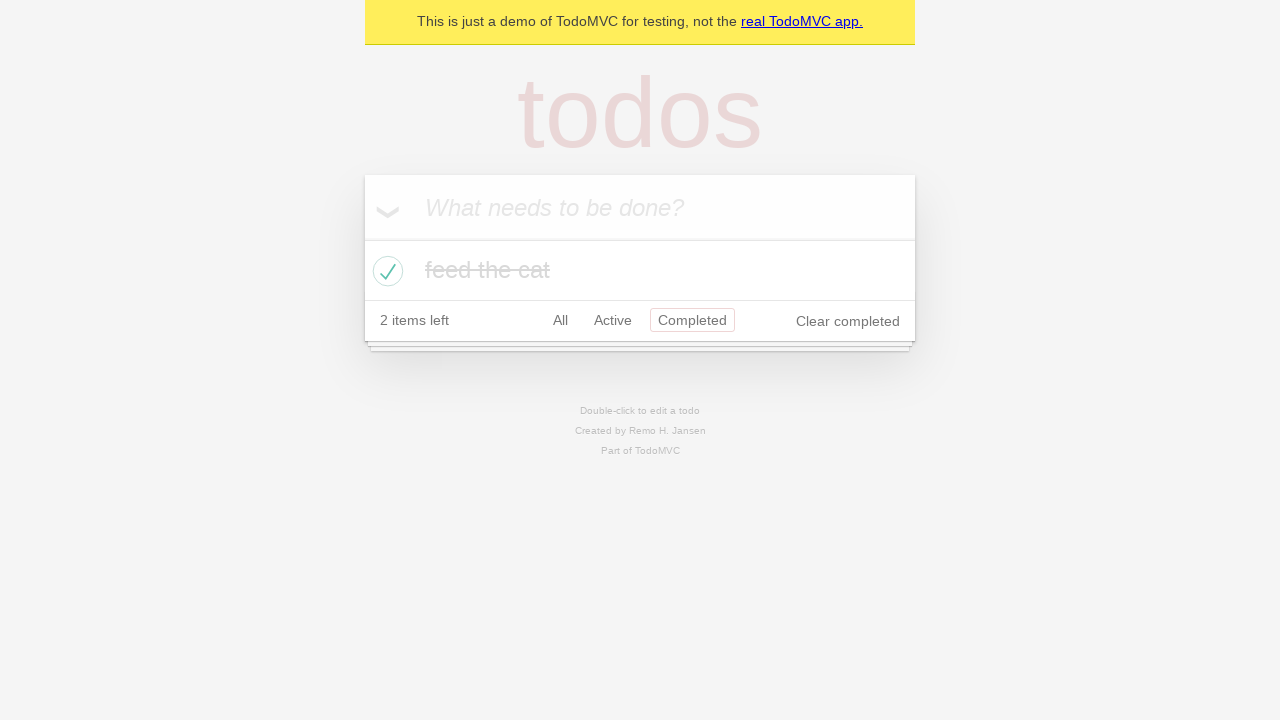

Clicked 'All' filter to display all todo items at (560, 320) on internal:role=link[name="All"i]
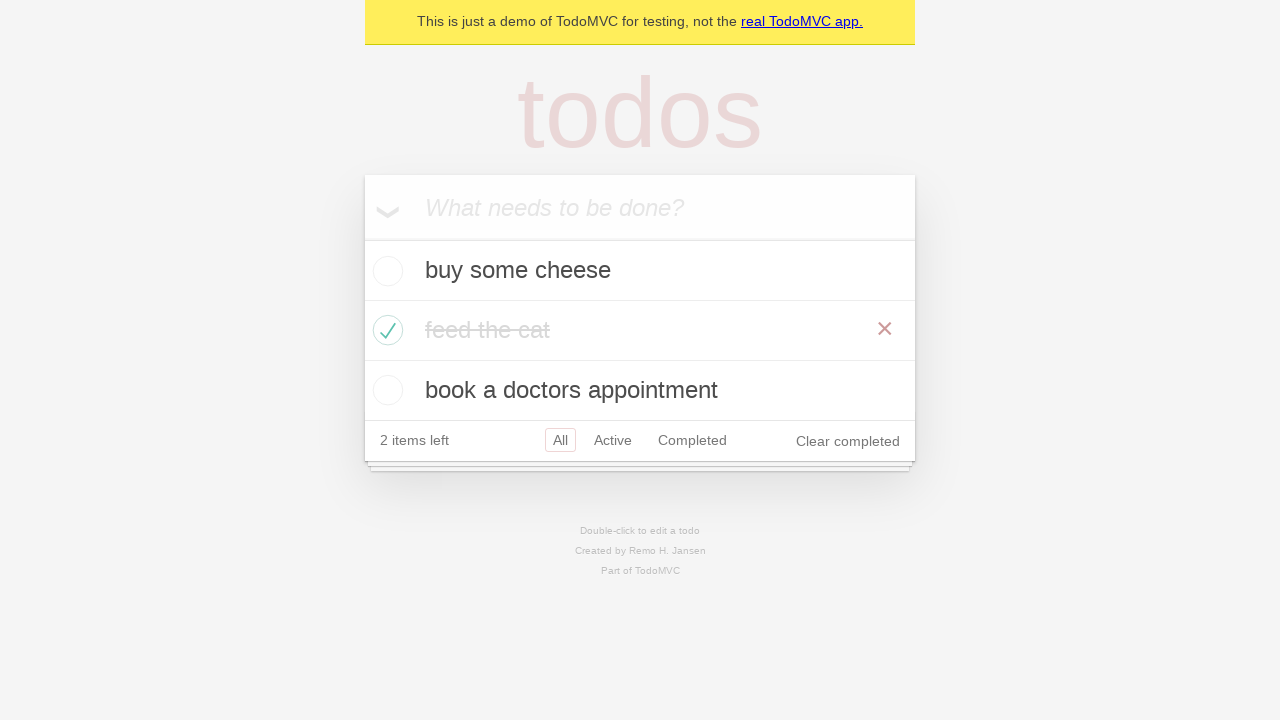

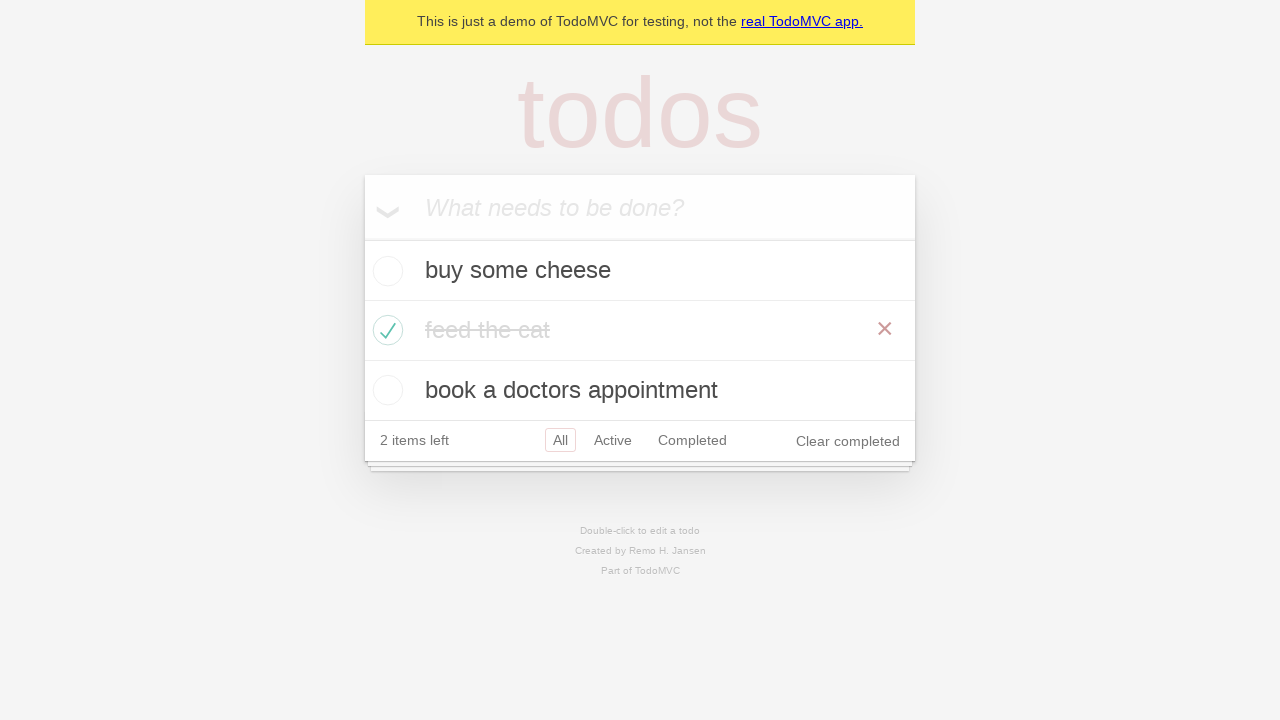